Tests dynamic control functionality by checking if an input field is enabled, enabling it if necessary, entering text, and toggling the enable/disable state

Starting URL: https://the-internet.herokuapp.com/dynamic_controls

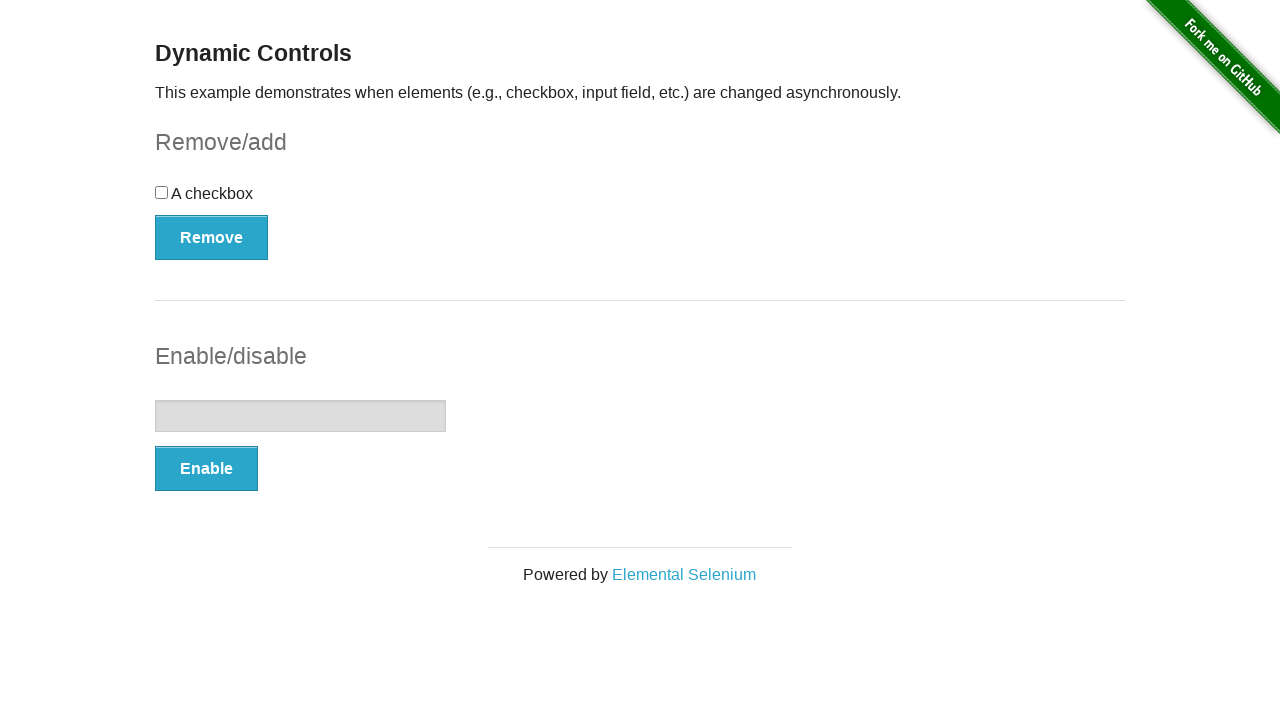

Located the input field element
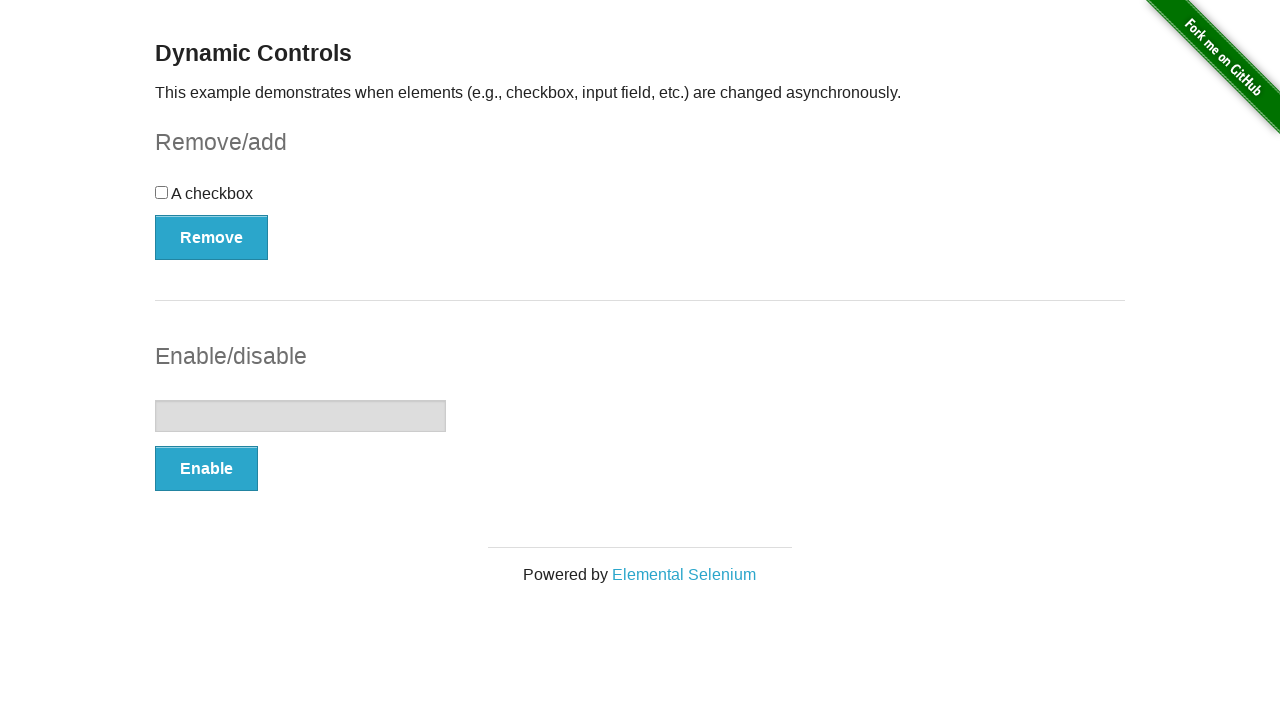

Located the enable/disable button element
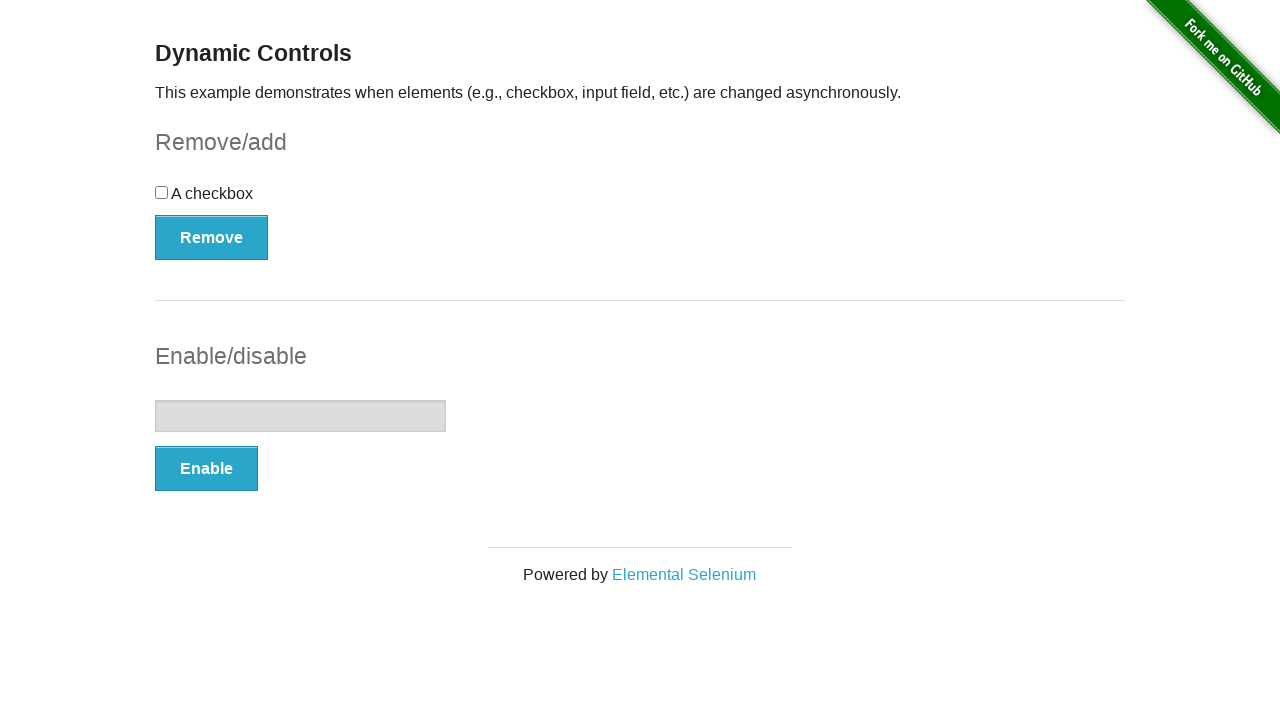

Checked that input field is disabled
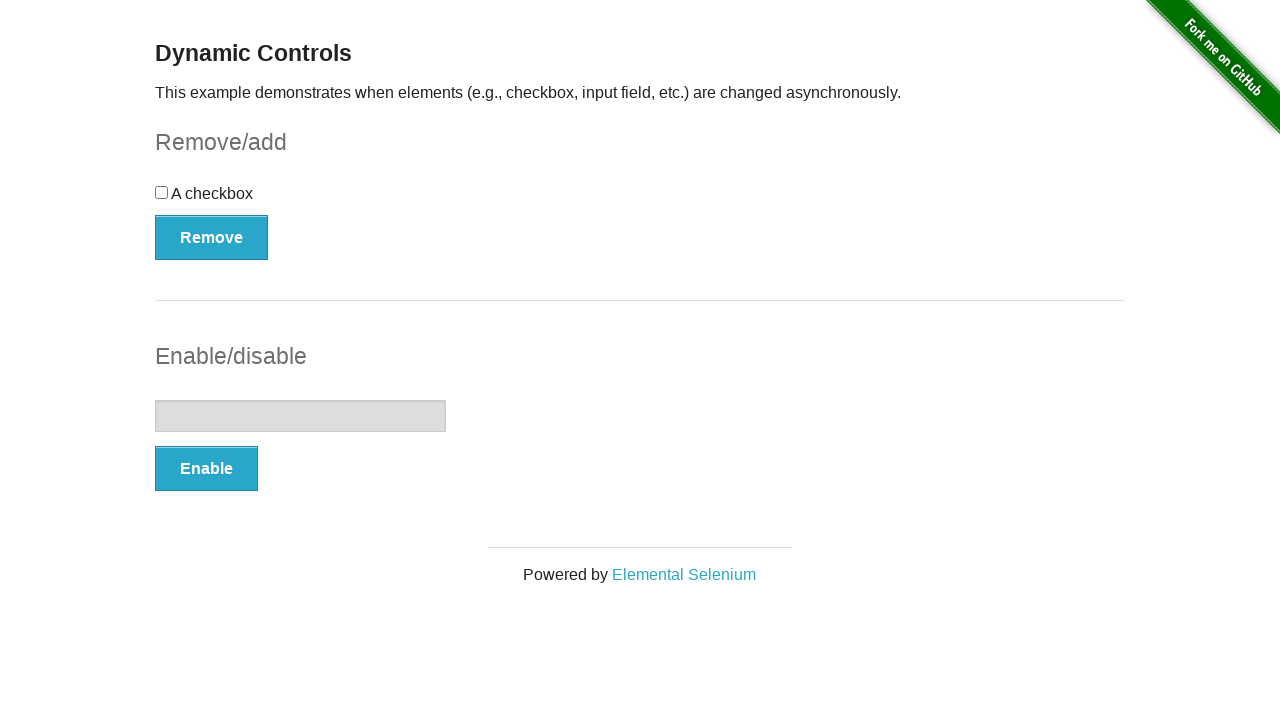

Clicked enable button to enable the input field at (206, 469) on #input-example button
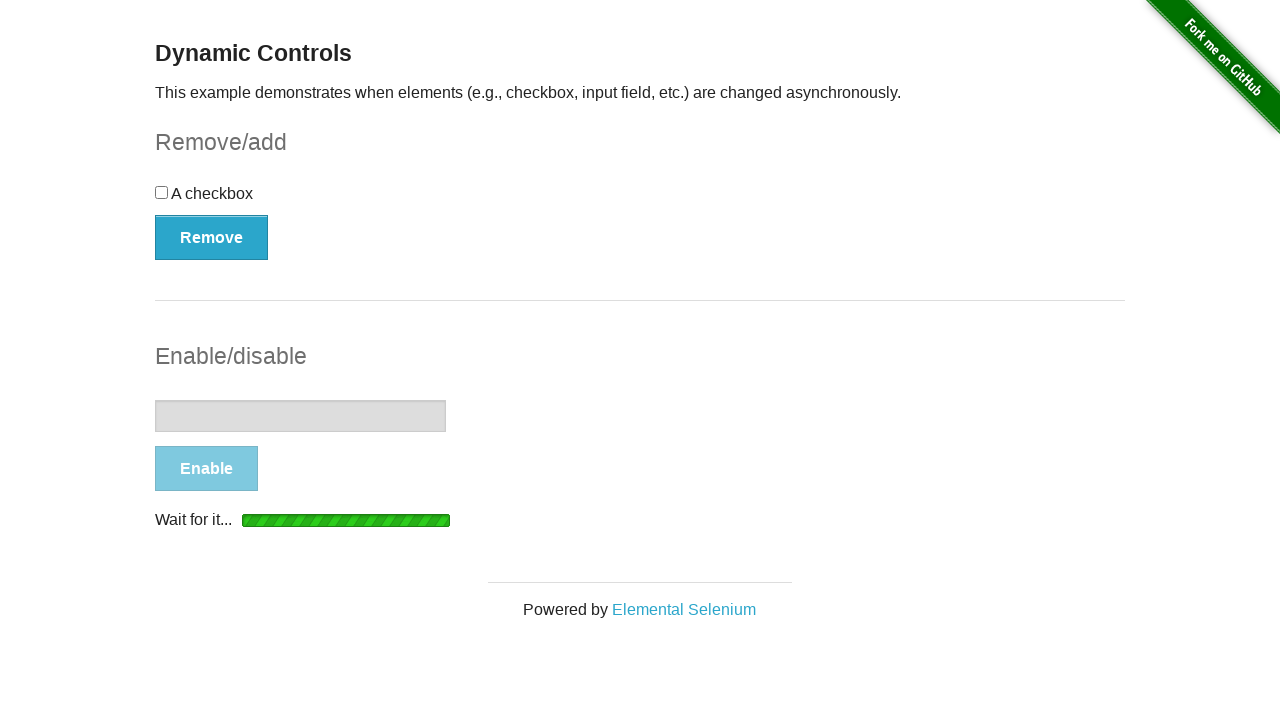

Waited for completion message to appear
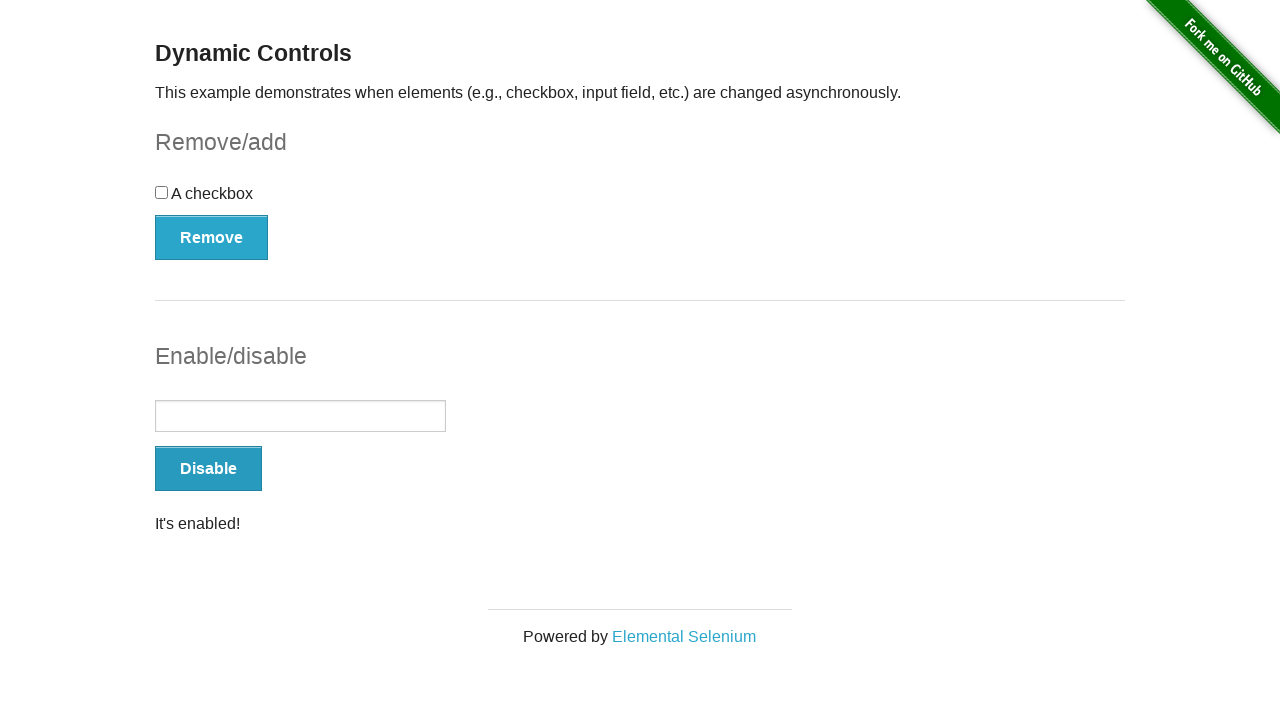

Filled input field with 'Write after click on enable button' on #input-example input
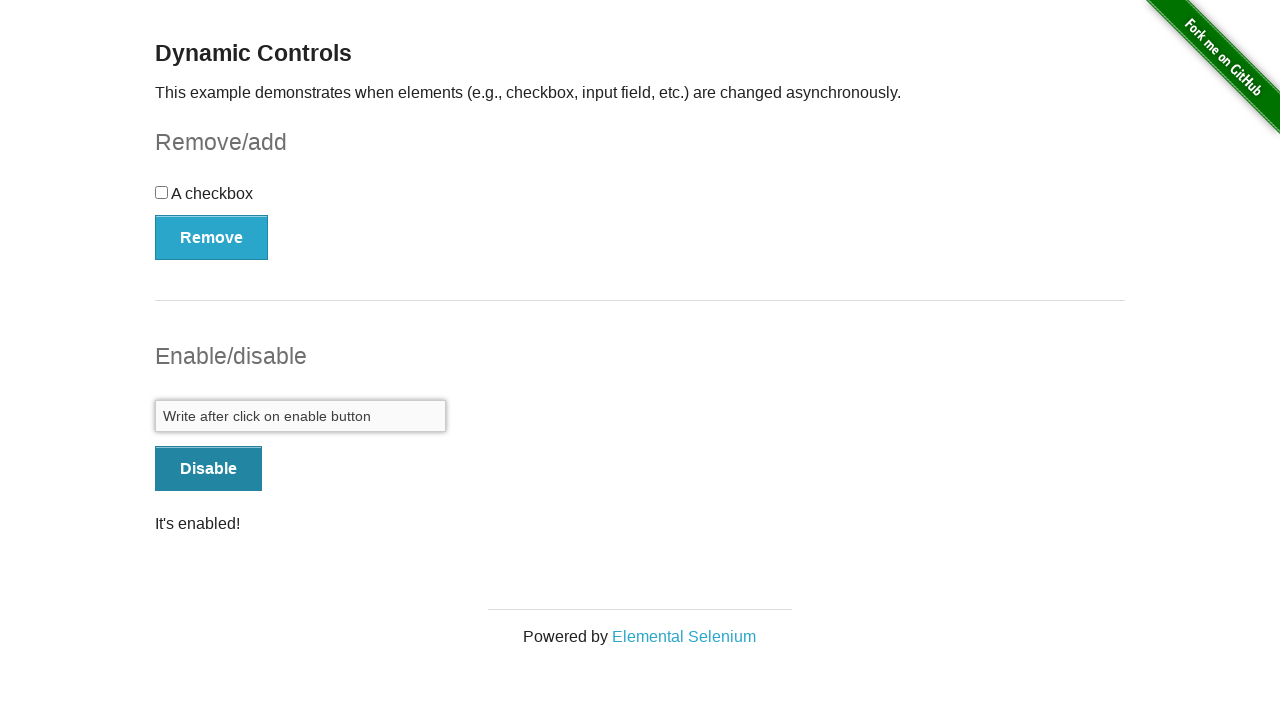

Clicked disable button to toggle input field state at (208, 469) on #input-example button
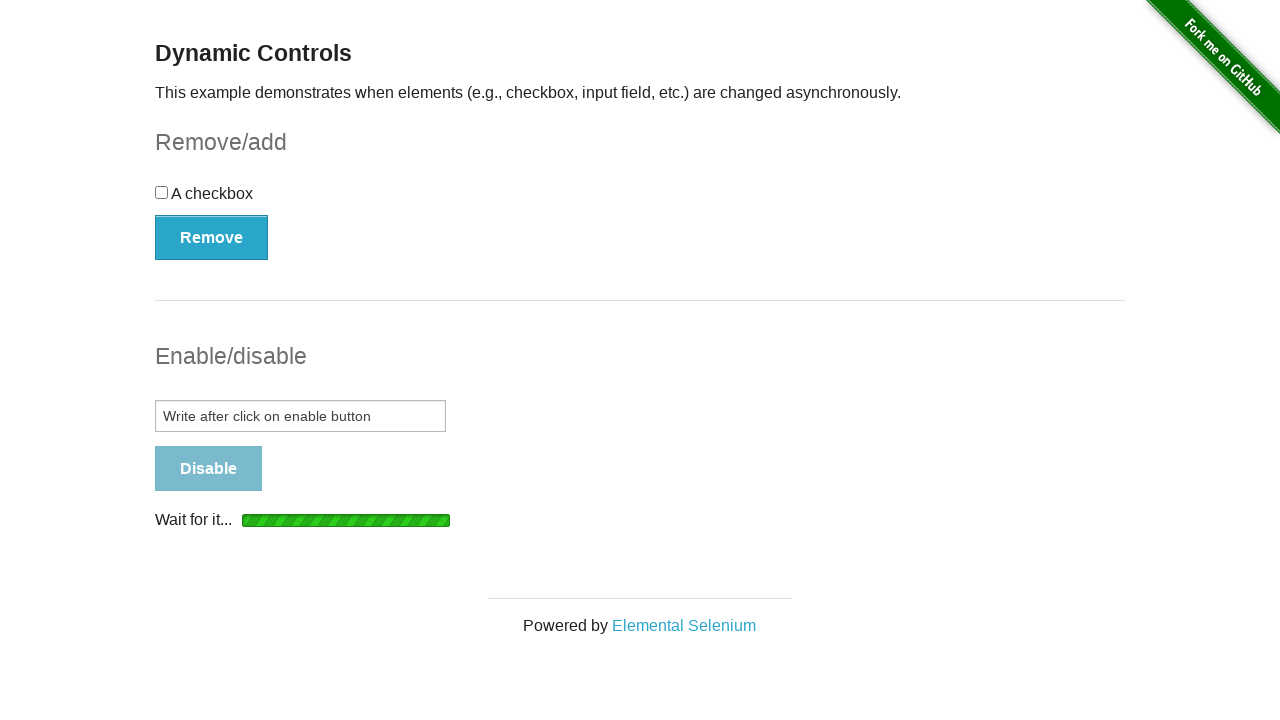

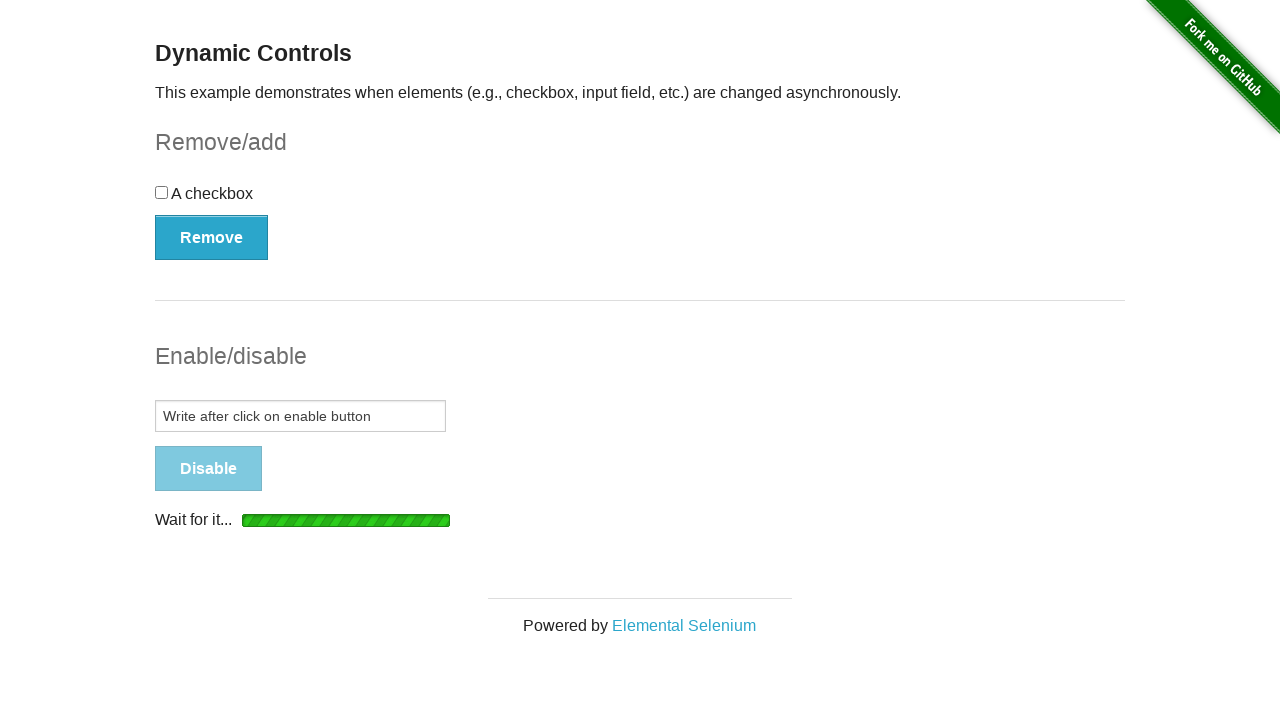